Tests the search/filter functionality on a vegetable offers page by entering "Rice" in the search field and verifying that the filtered results contain the search term

Starting URL: https://rahulshettyacademy.com/seleniumPractise/#/offers

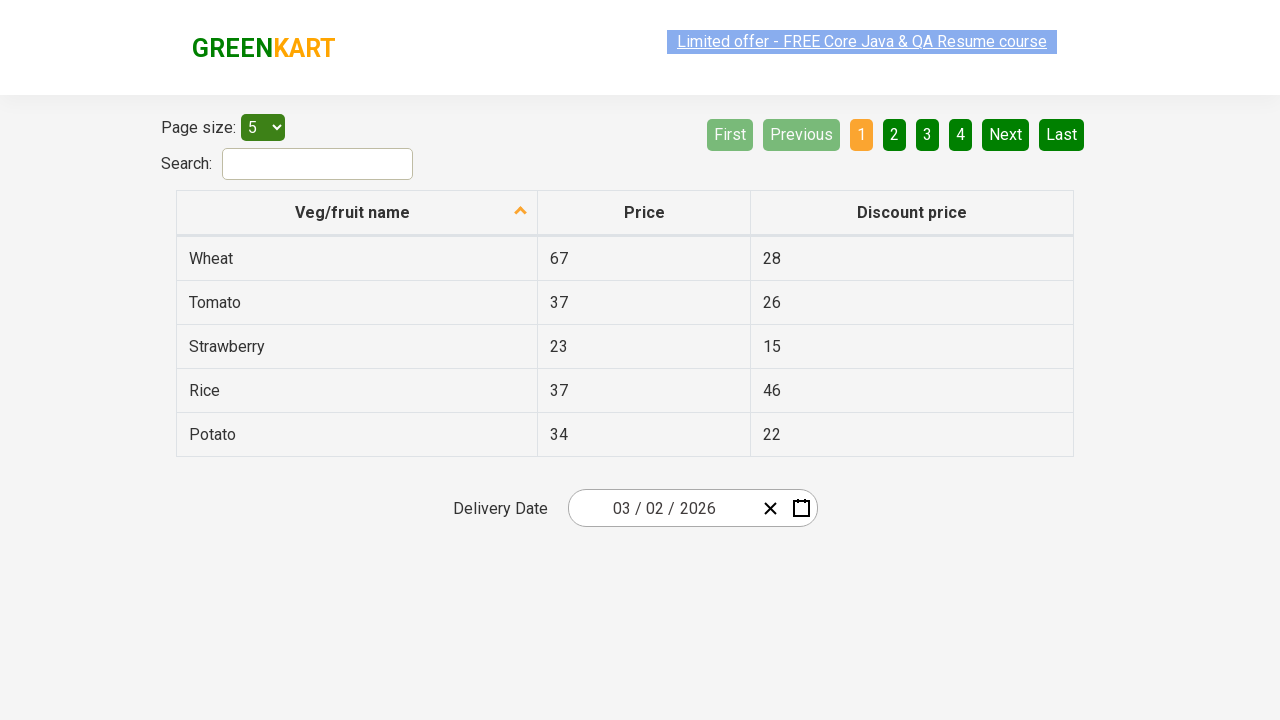

Filled search field with 'Rice' on #search-field
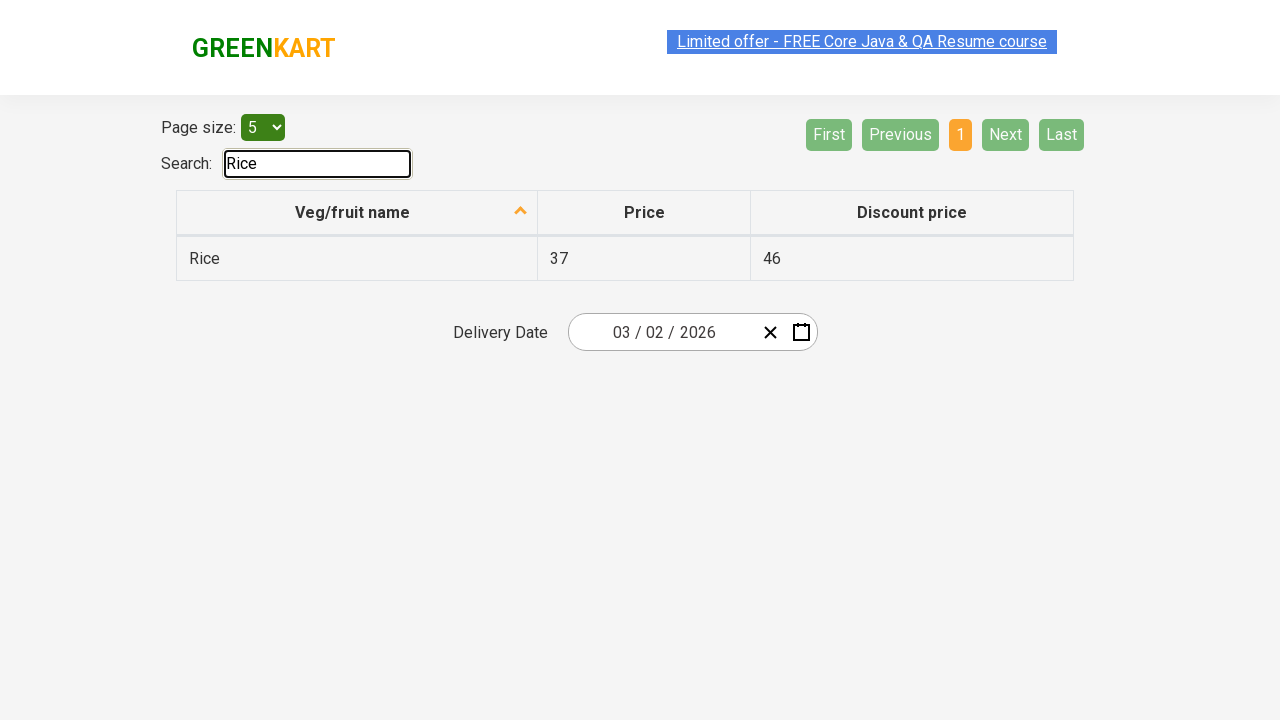

Waited for filtered results table to load
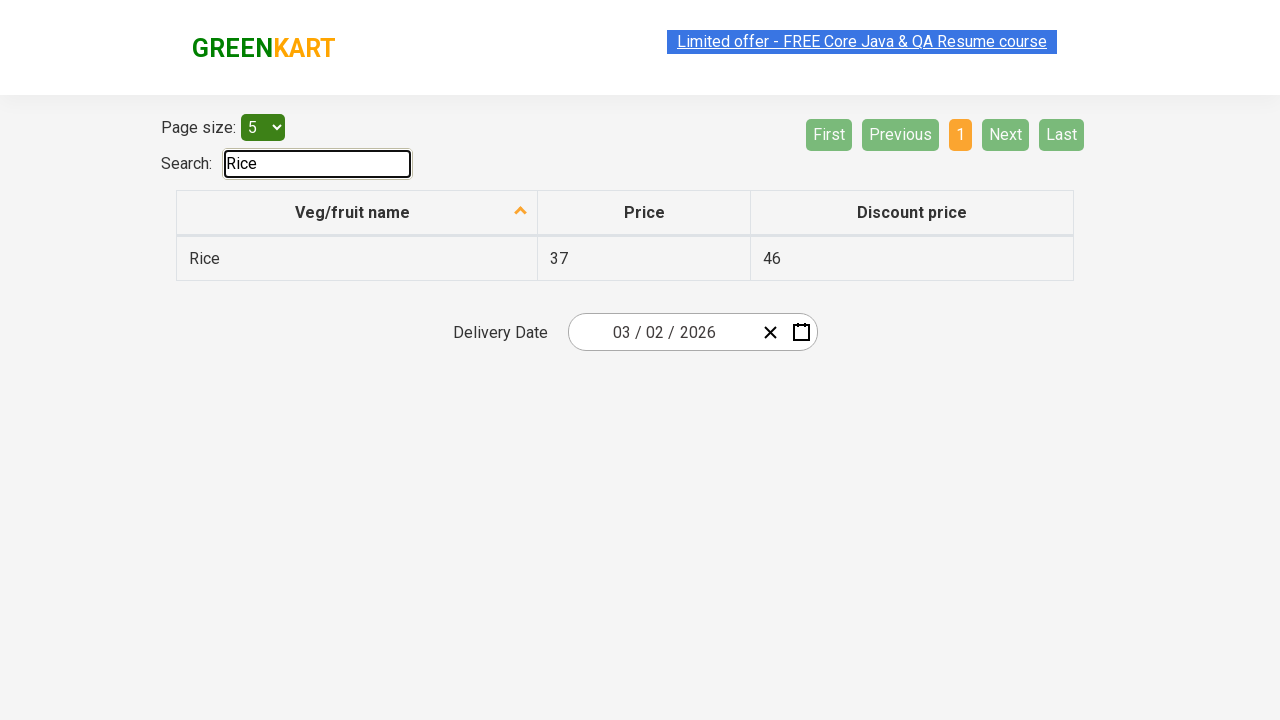

Retrieved all vegetable items from filtered results
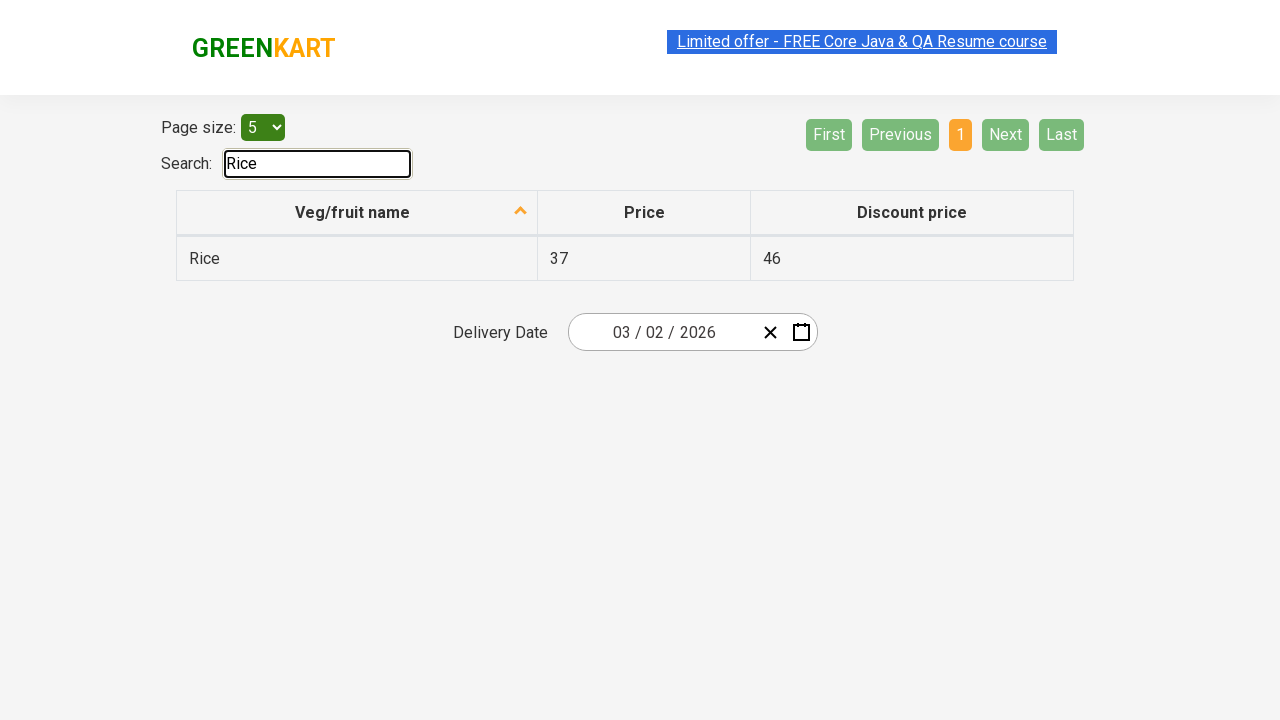

Verified vegetable item 'Rice' contains search term 'Rice'
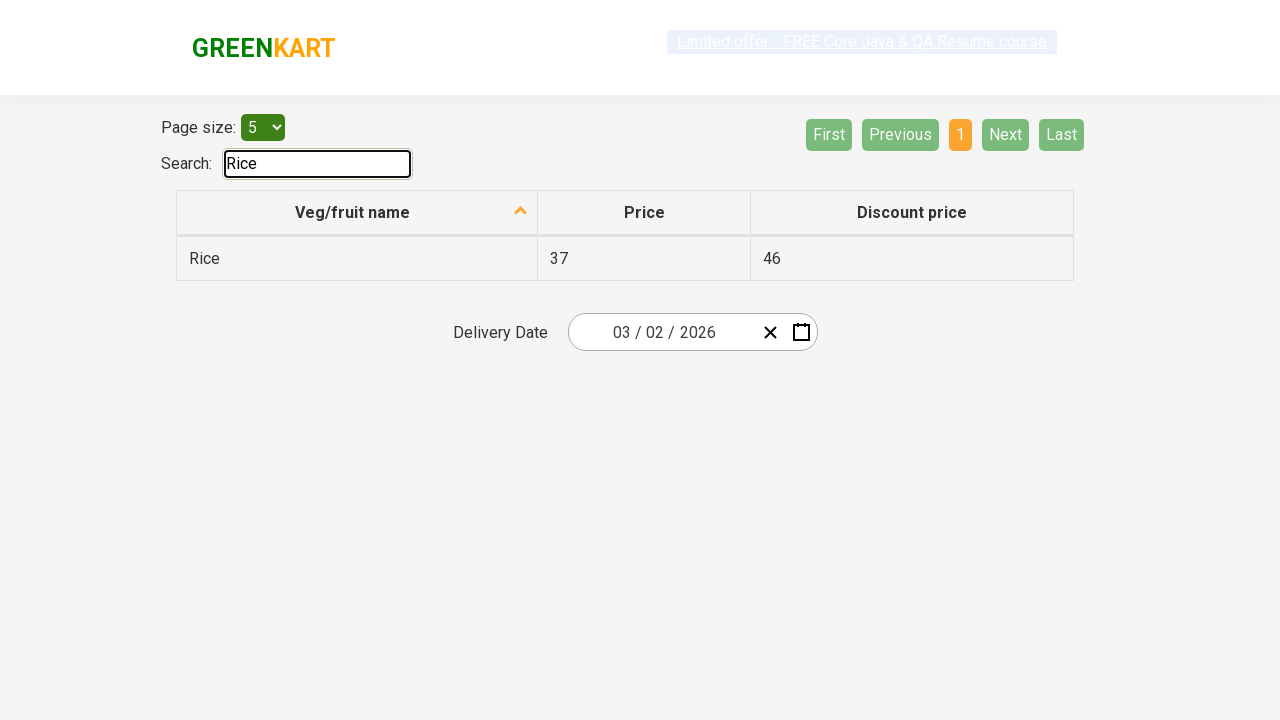

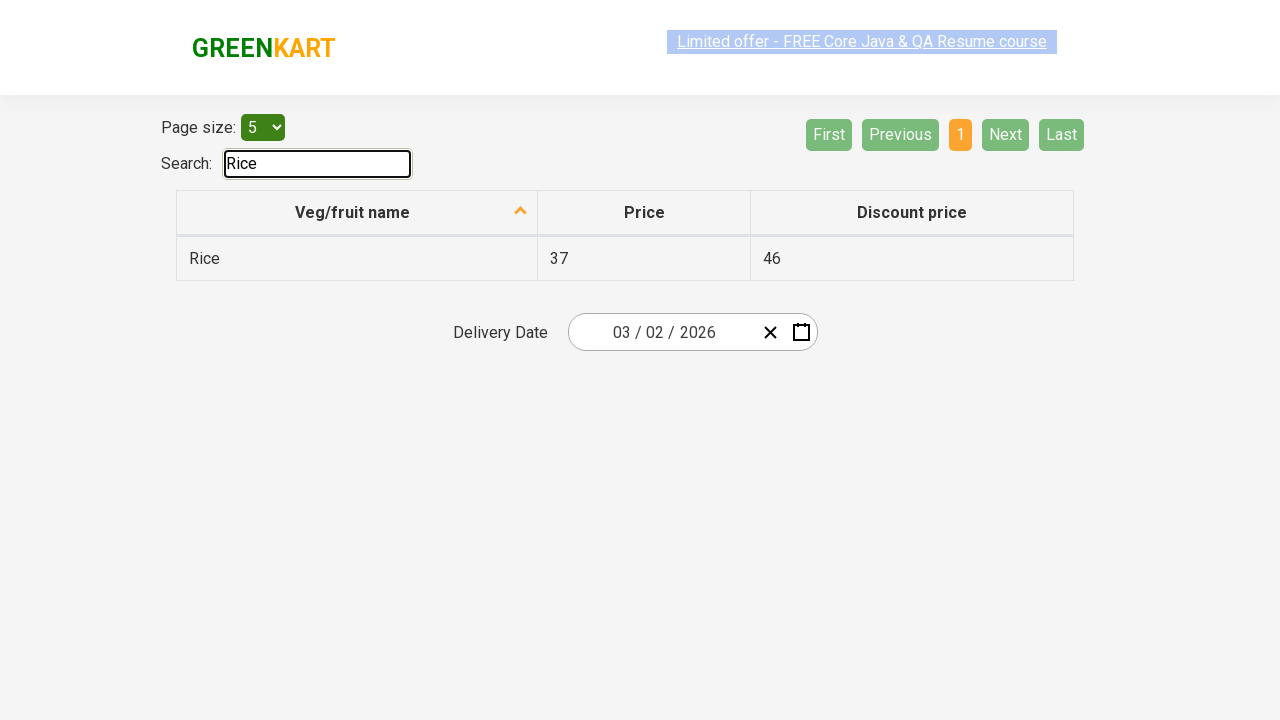